Tests dropdown select functionality by selecting options using different methods: by index, by value, by visible text, and by iterating through options to find a specific country

Starting URL: https://www.globalsqa.com/demo-site/select-dropdown-menu/

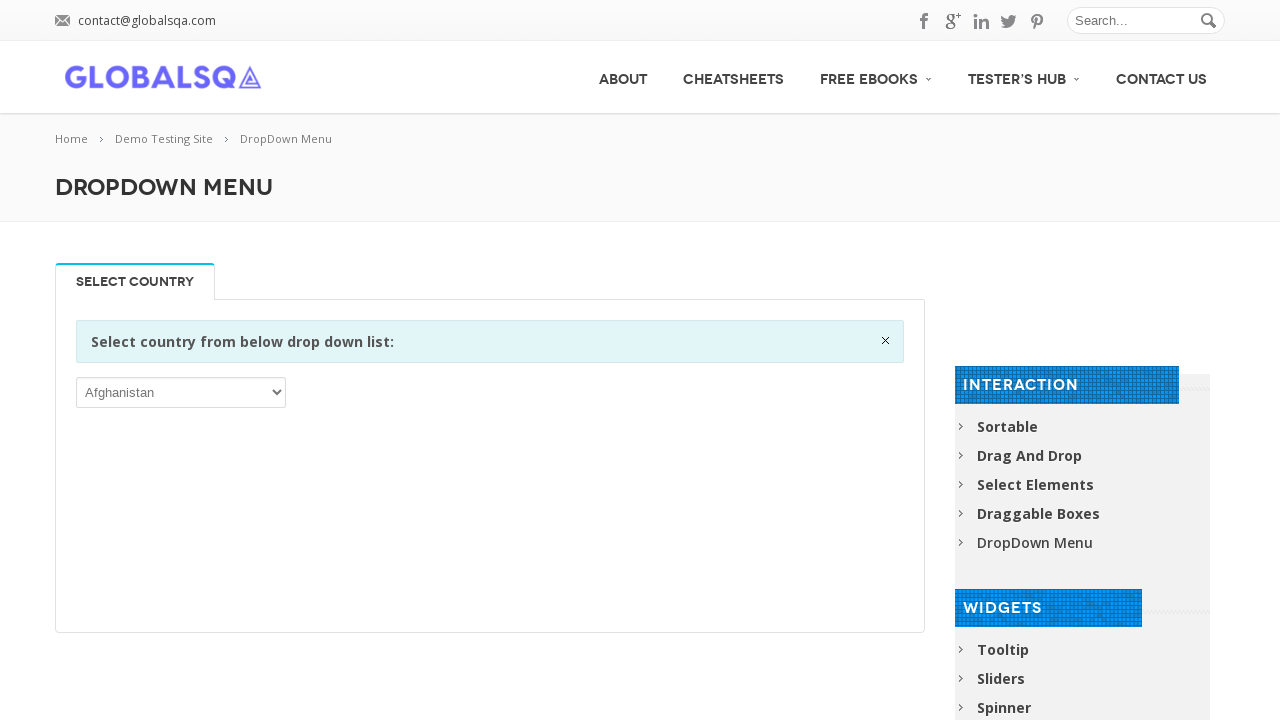

Selected dropdown option by index 16 on (//select)[1]
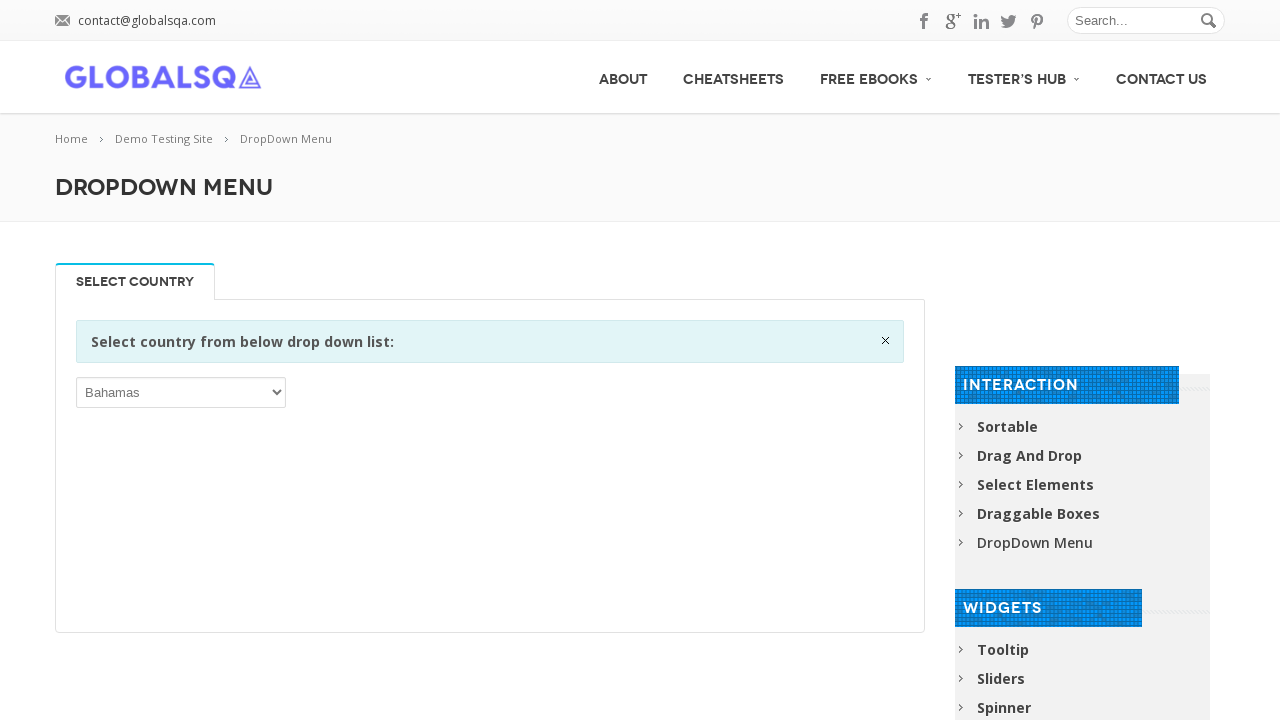

Selected Austria by value 'AUT' on (//select)[1]
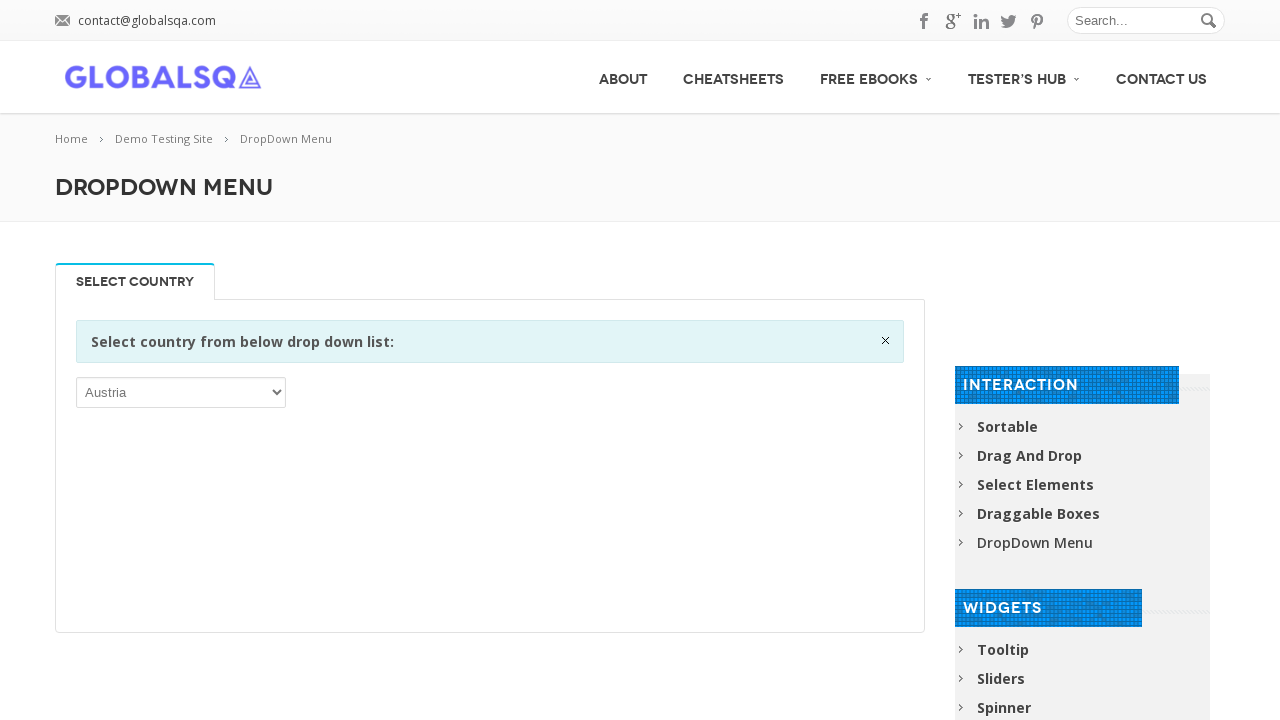

Selected Burundi by visible text on (//select)[1]
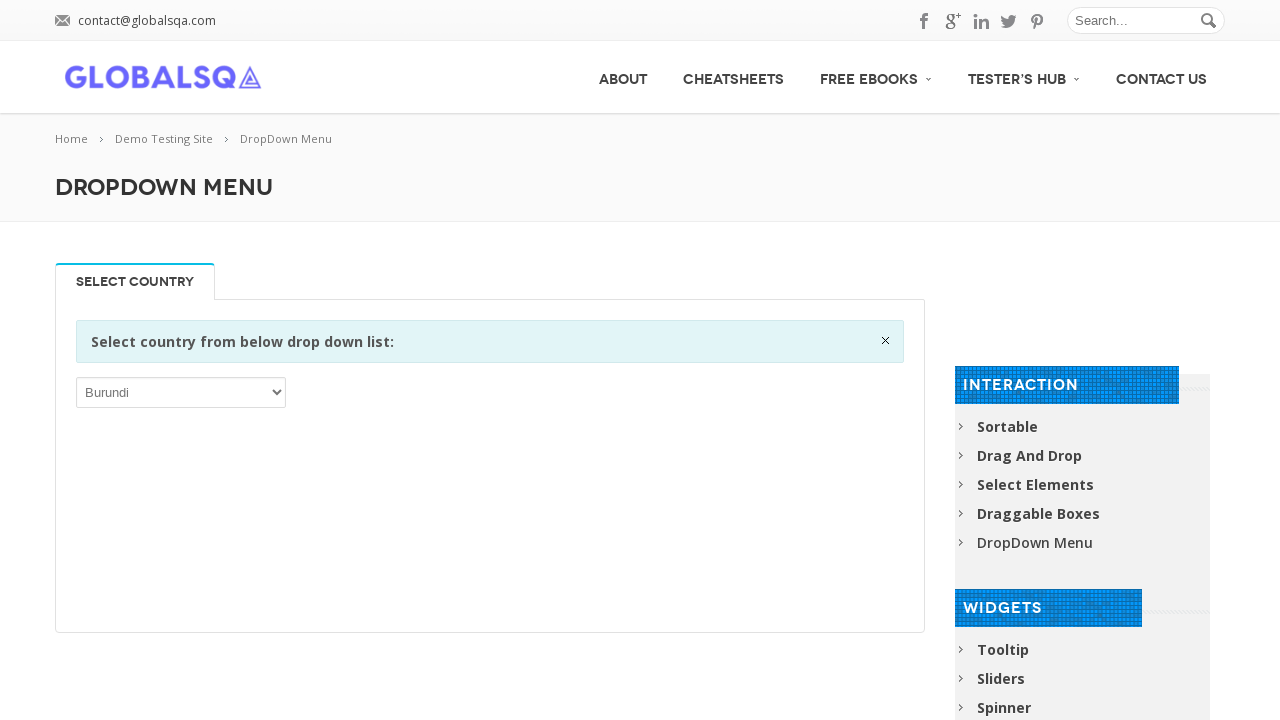

Selected Brazil from dropdown on (//select)[1]
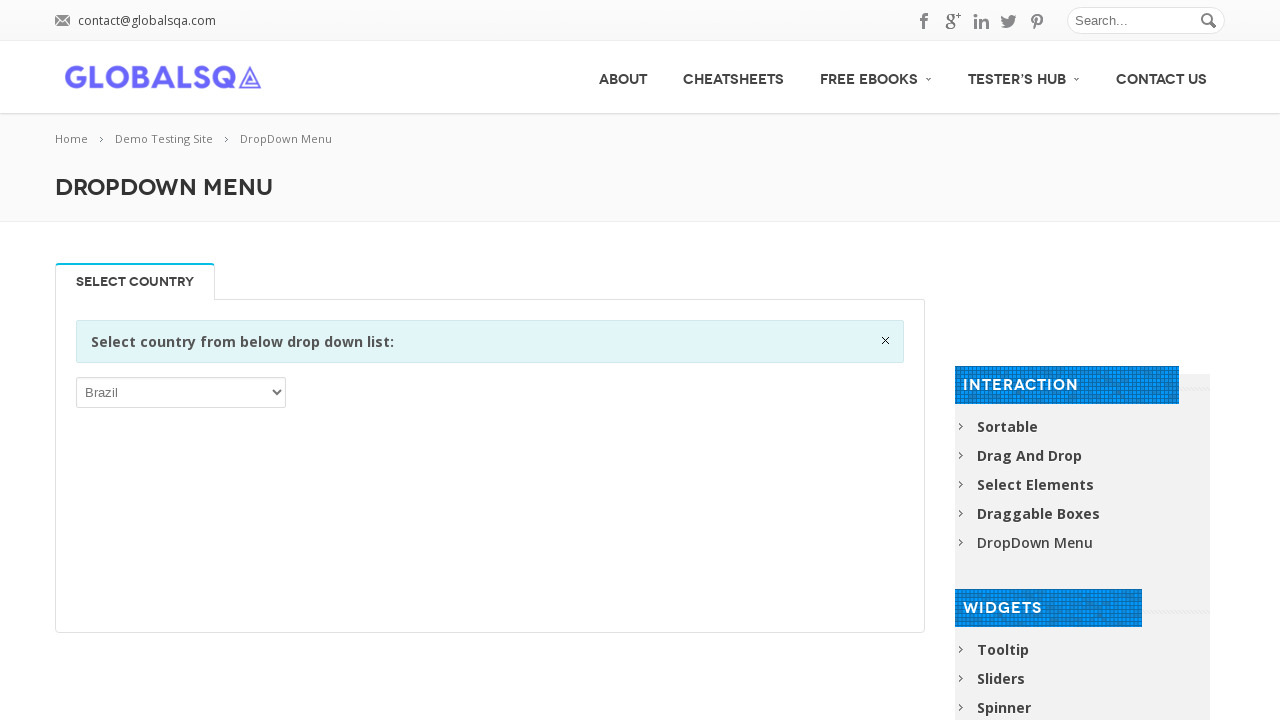

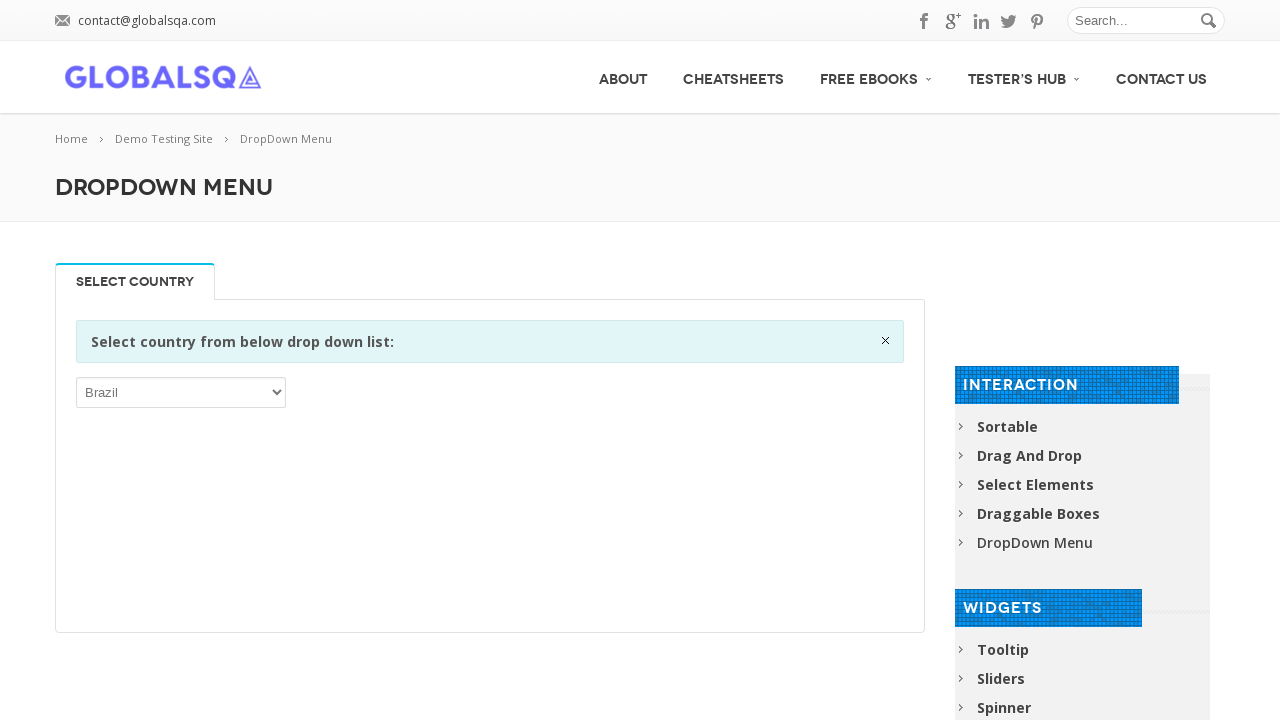